Tests the selection state of radio button and checkbox elements by clicking them and verifying they become selected.

Starting URL: https://automationfc.github.io/basic-form/index.html

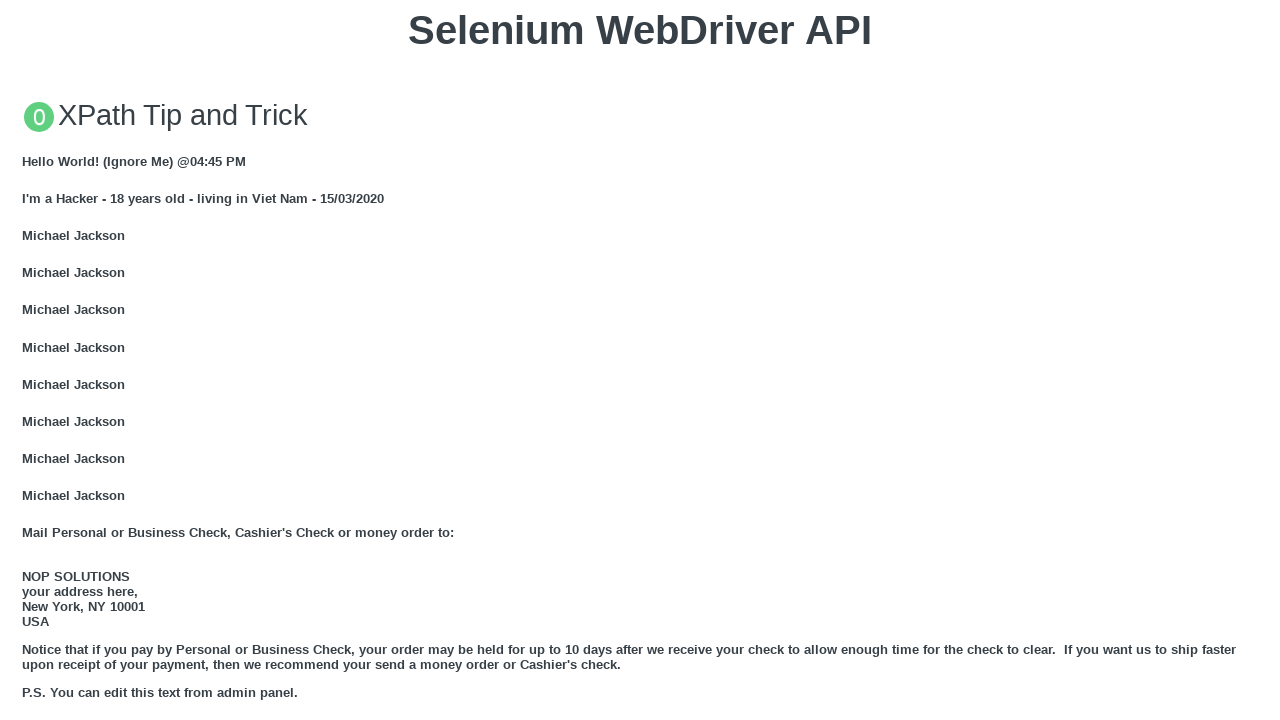

Clicked 'Under 18' radio button at (28, 360) on #under_18
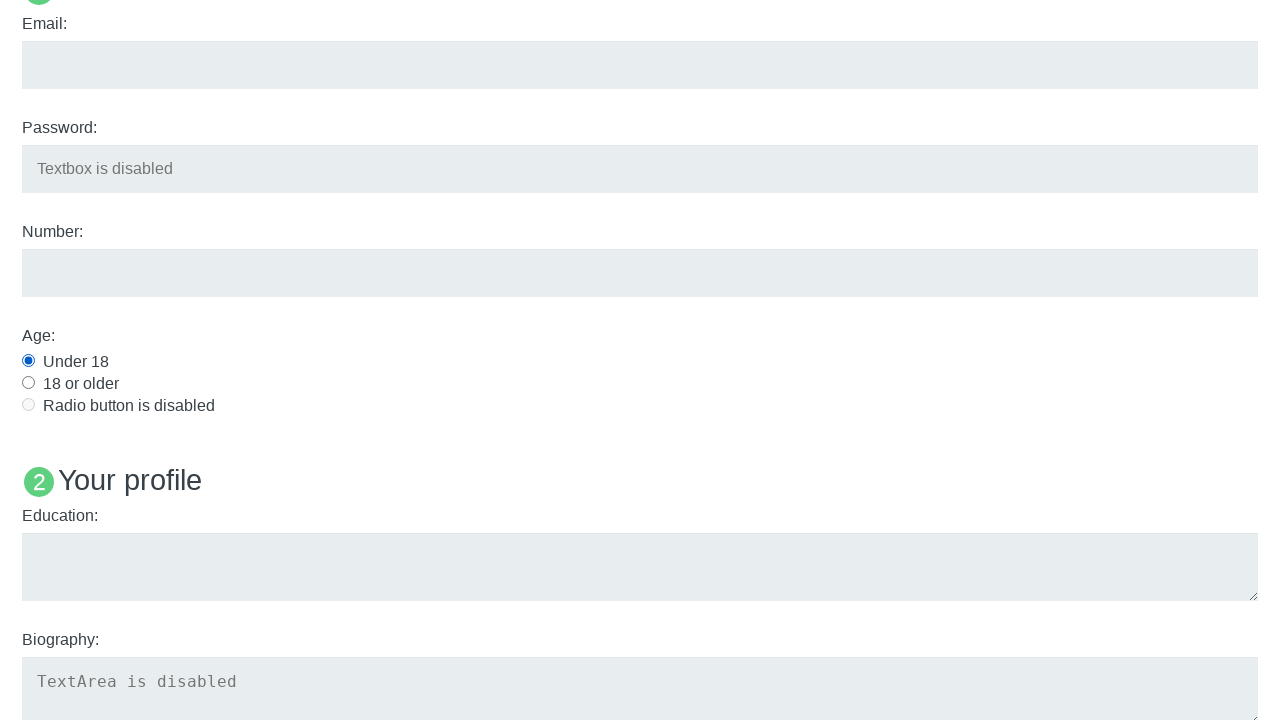

Clicked 'Design' checkbox at (28, 361) on #design
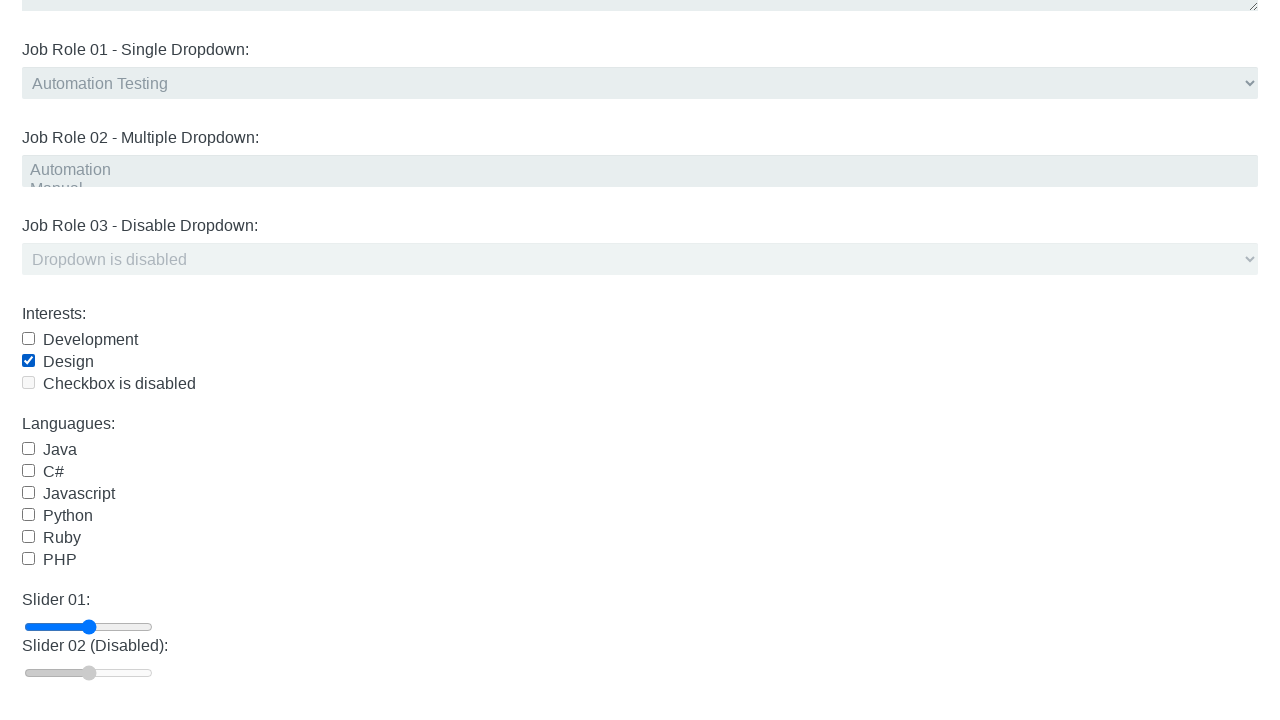

Waited 1000ms for selection state to update
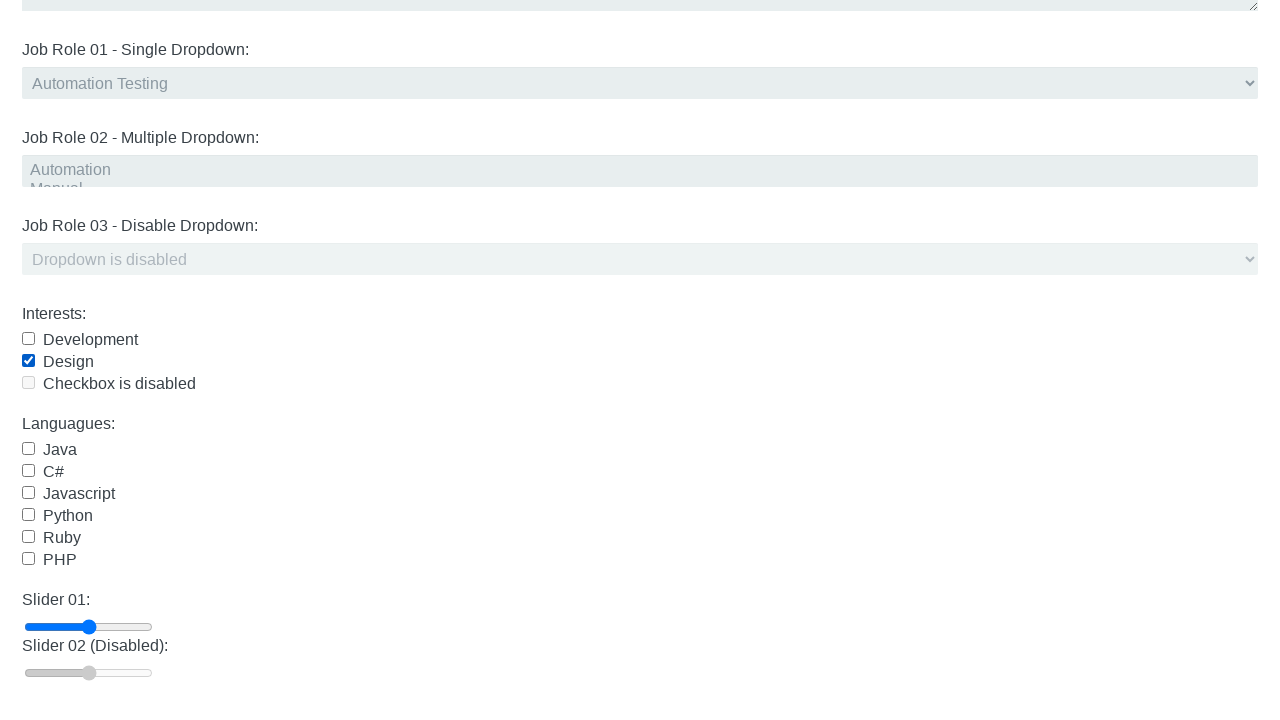

Verified 'Under 18' radio button is selected
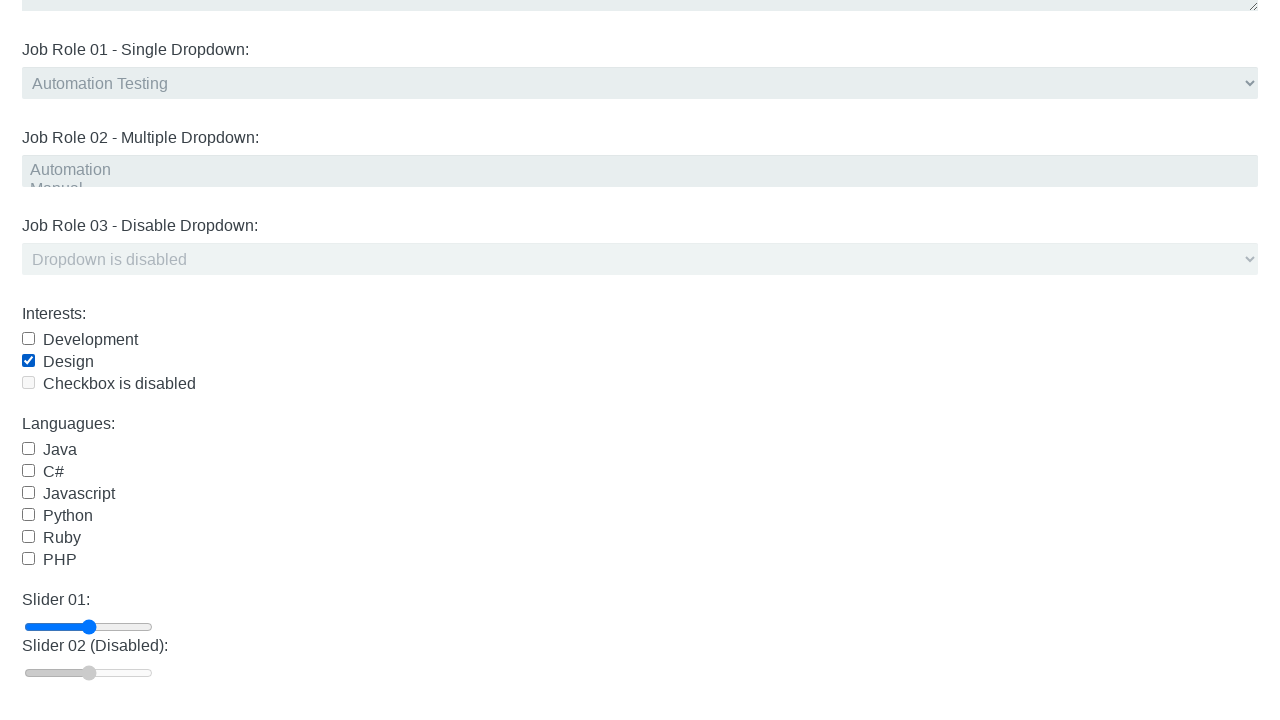

Verified 'Design' checkbox is selected
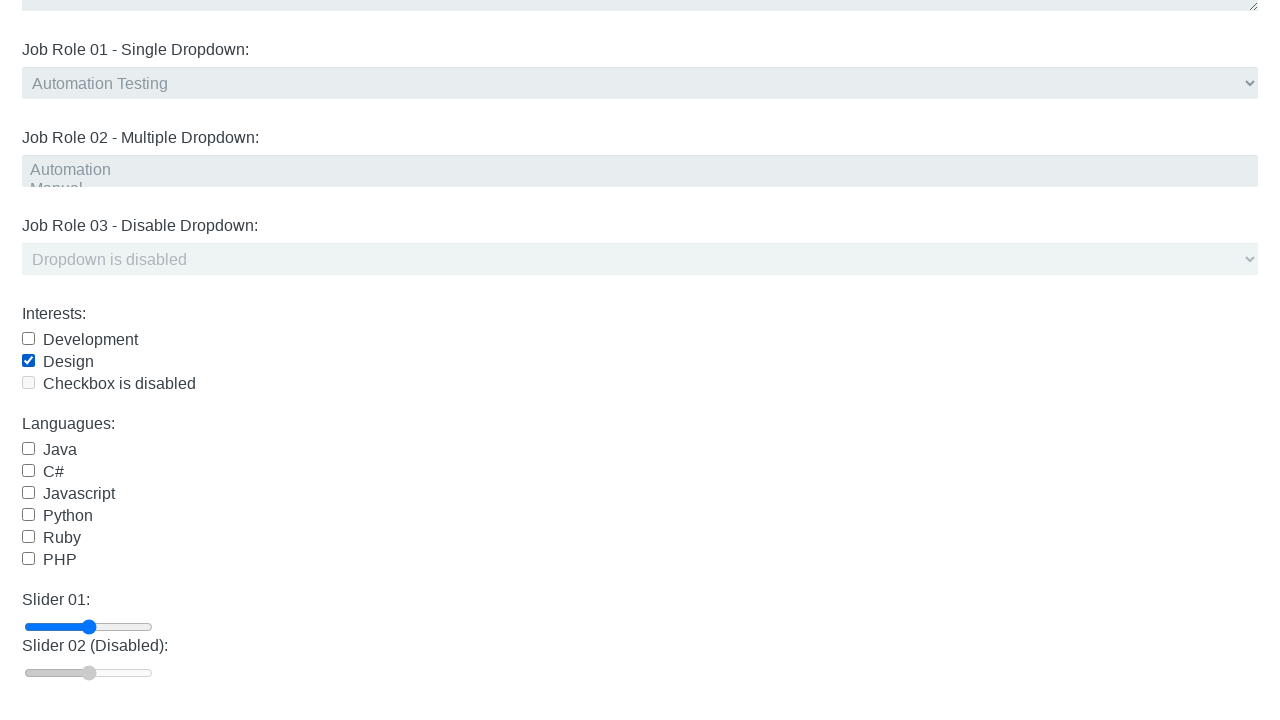

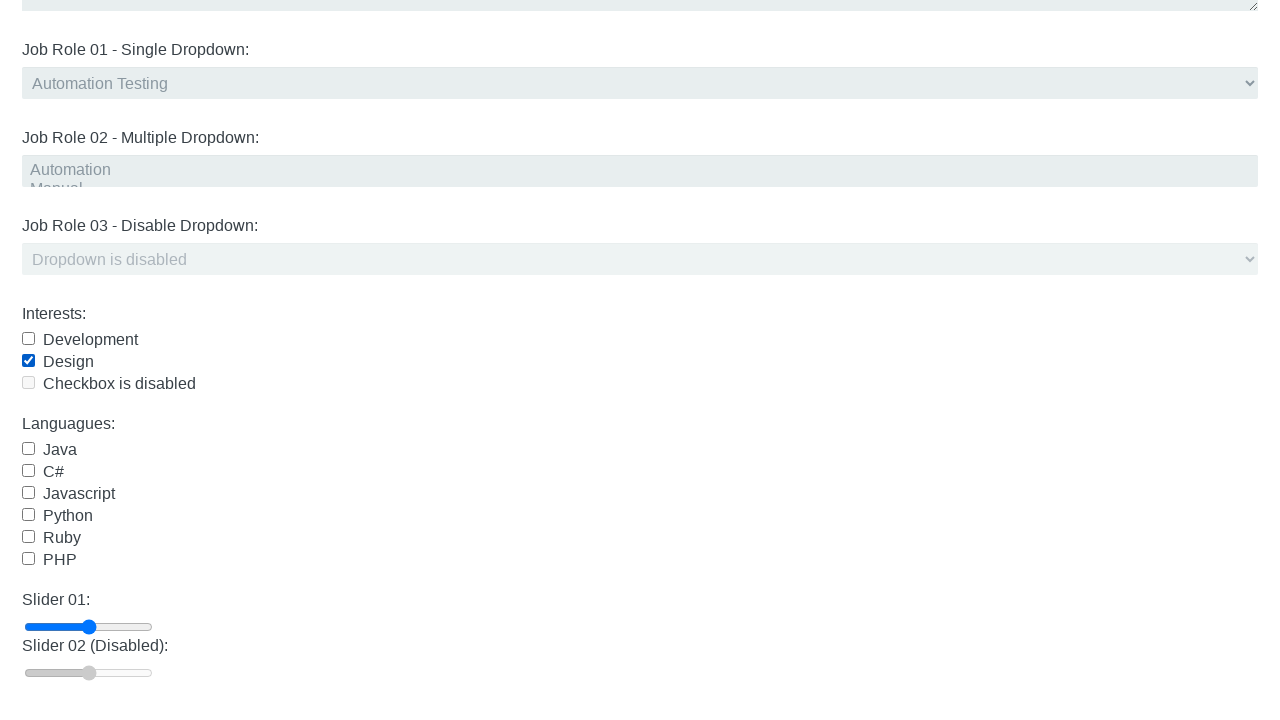